Tests checkbox selection state by navigating to Checkboxes page and verifying which checkboxes are selected

Starting URL: https://the-internet.herokuapp.com/

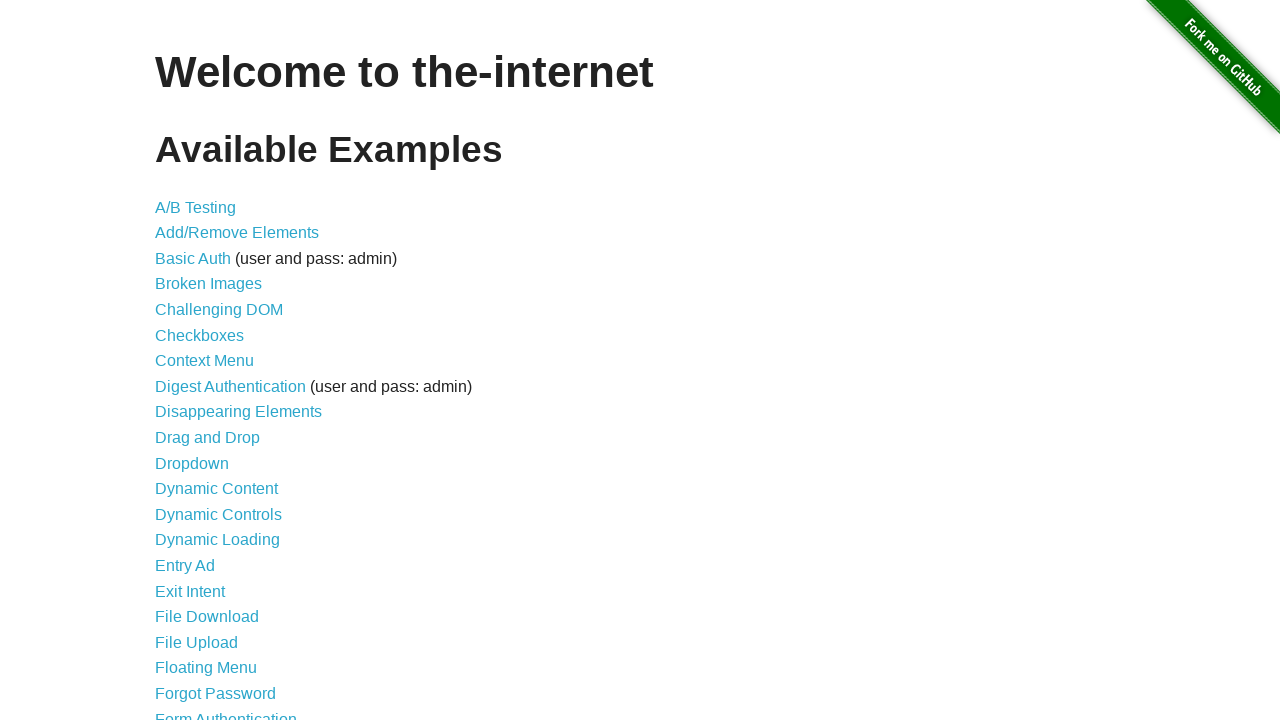

Clicked on Checkboxes link at (200, 335) on xpath=//a[contains(text(),'Checkboxes')]
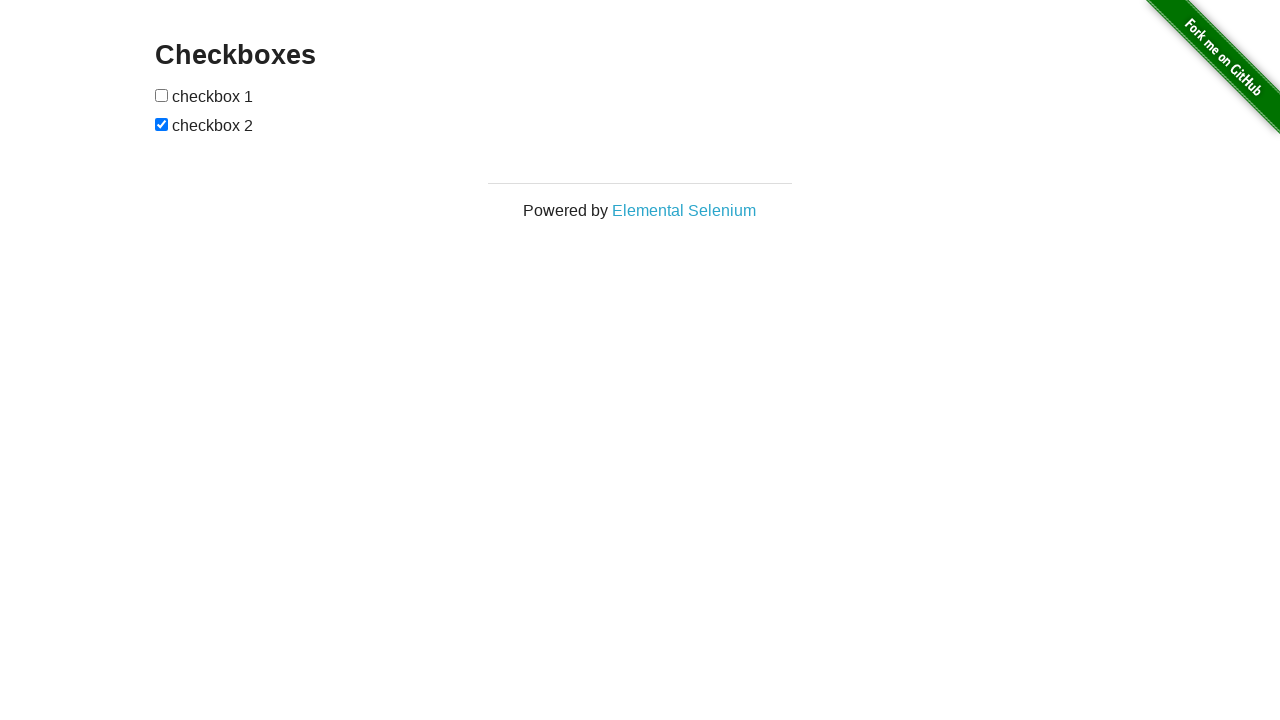

Waited for first checkbox to be visible on Checkboxes page
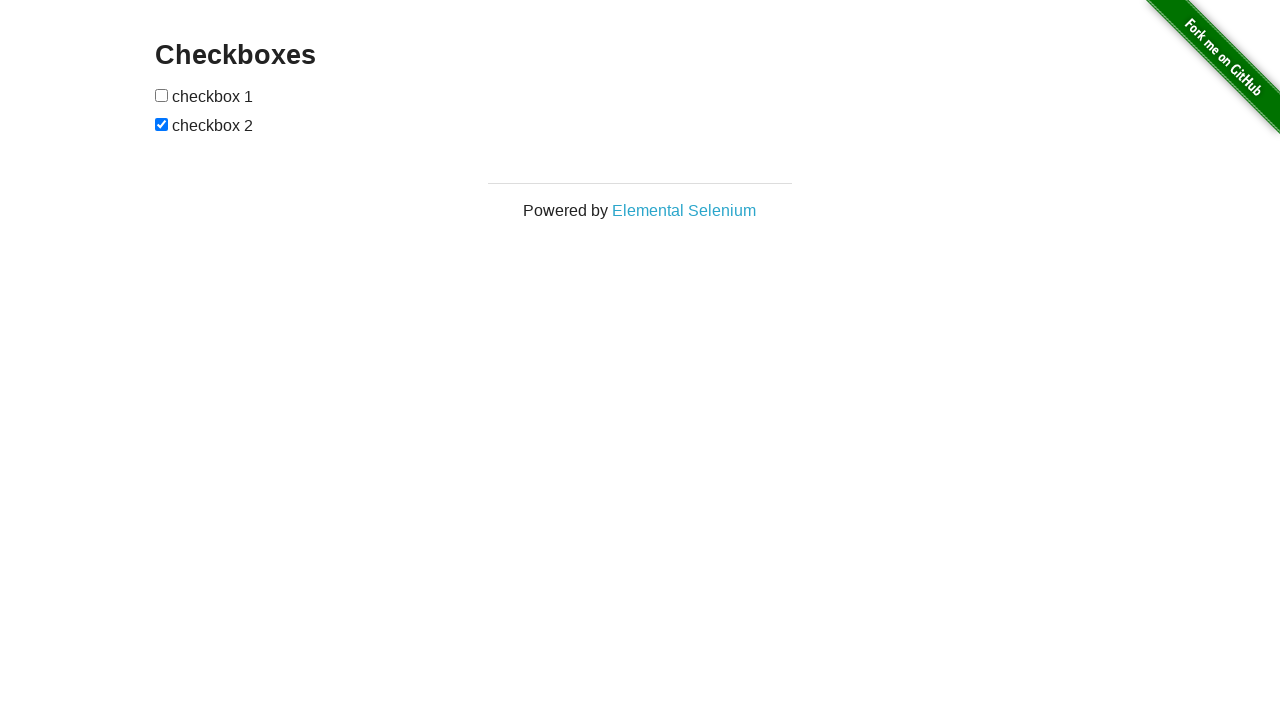

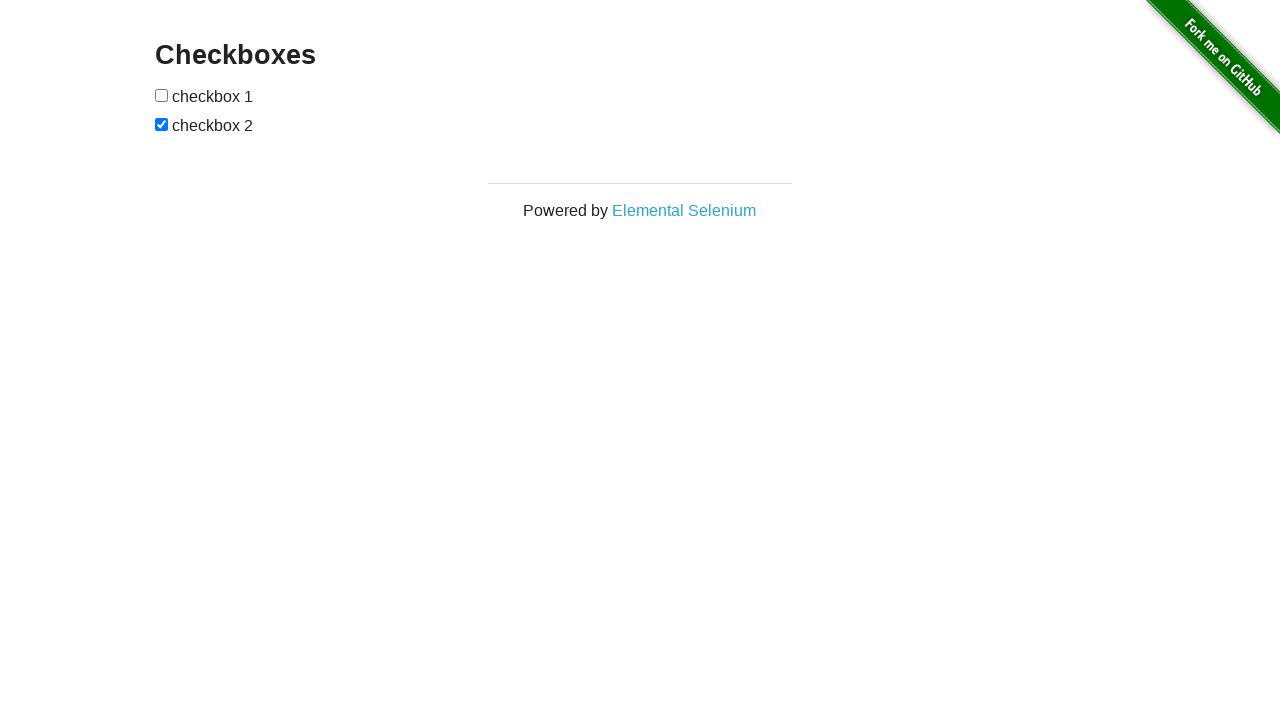